Tests notification messages by clicking until an "Action successful" notification appears, closing unsuccessful notifications along the way.

Starting URL: https://the-internet.herokuapp.com/

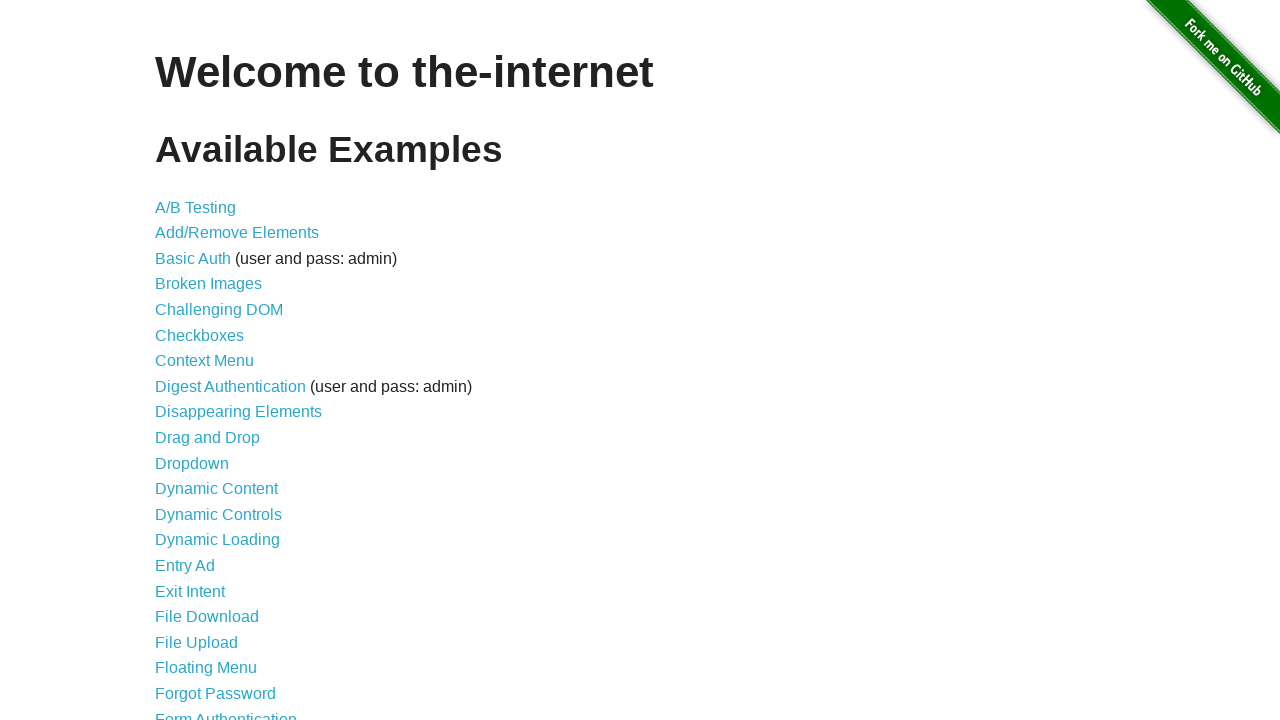

Clicked on Notification Message link at (234, 420) on a[href='/notification_message']
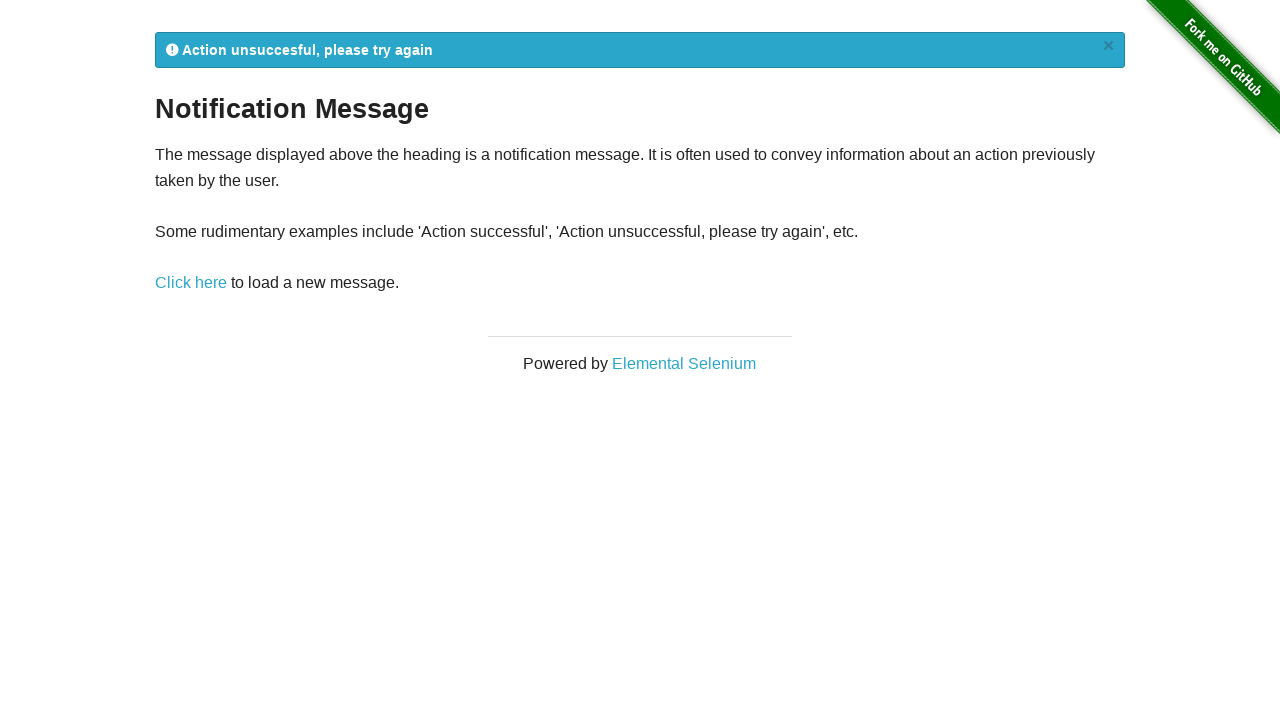

Clicked 'Click here' link to trigger notification at (191, 283) on a:has-text('Click here')
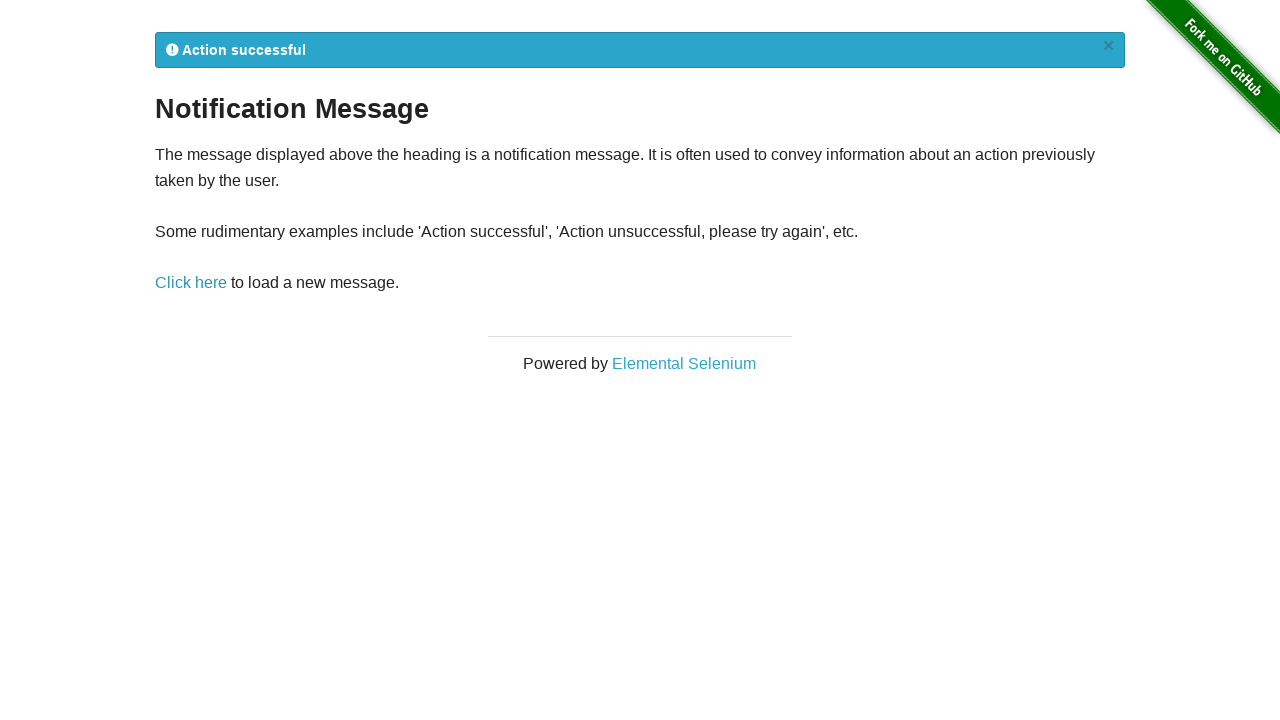

Notification message appeared and is visible
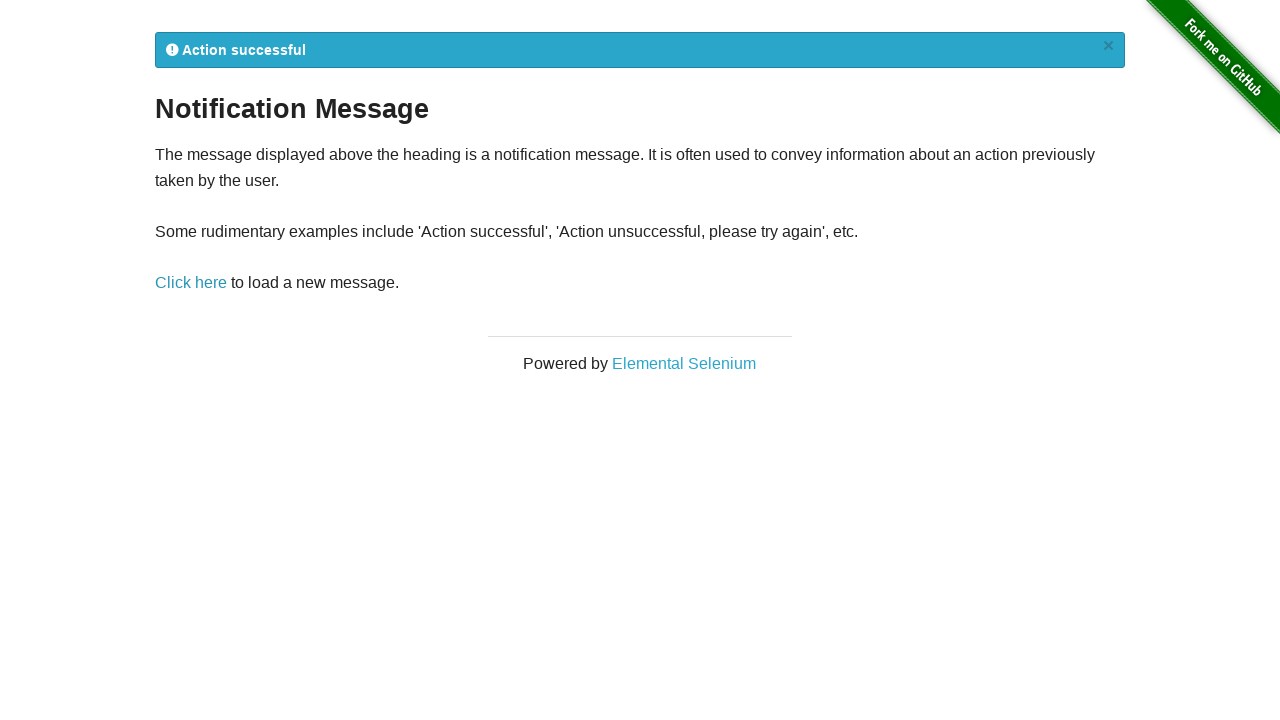

Retrieved notification message text:  Action successful
×
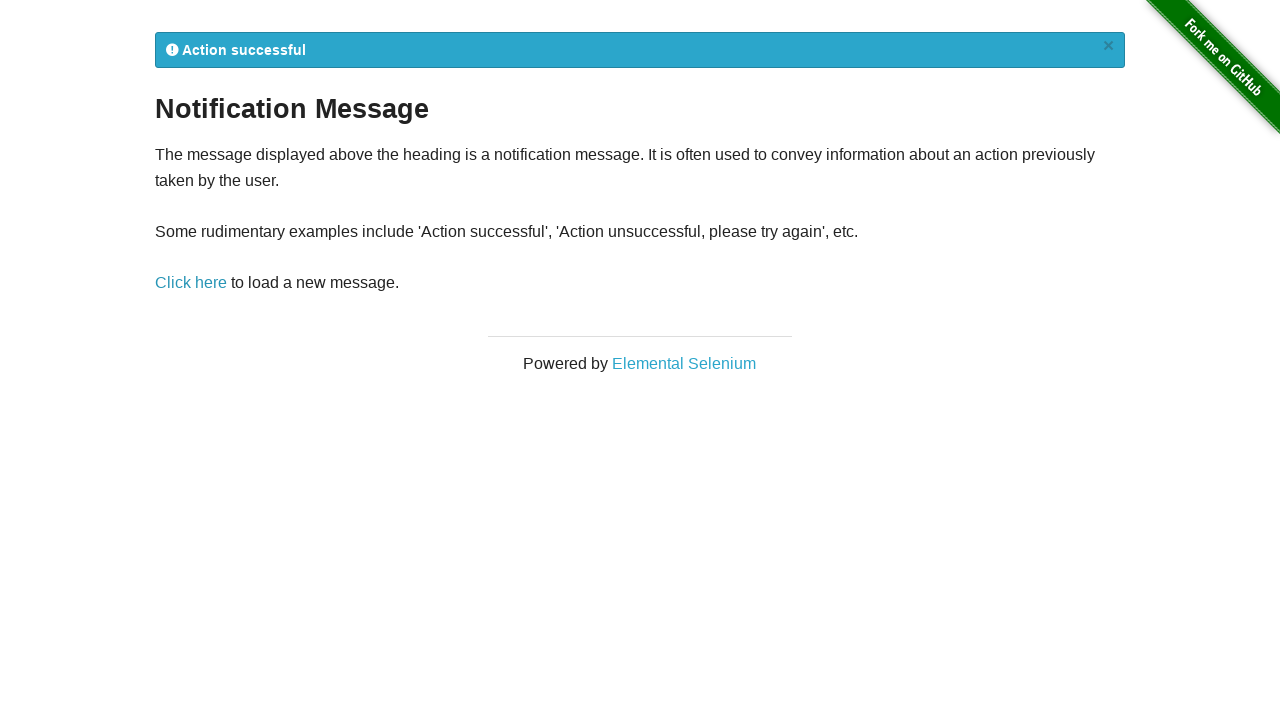

Success notification found - test complete
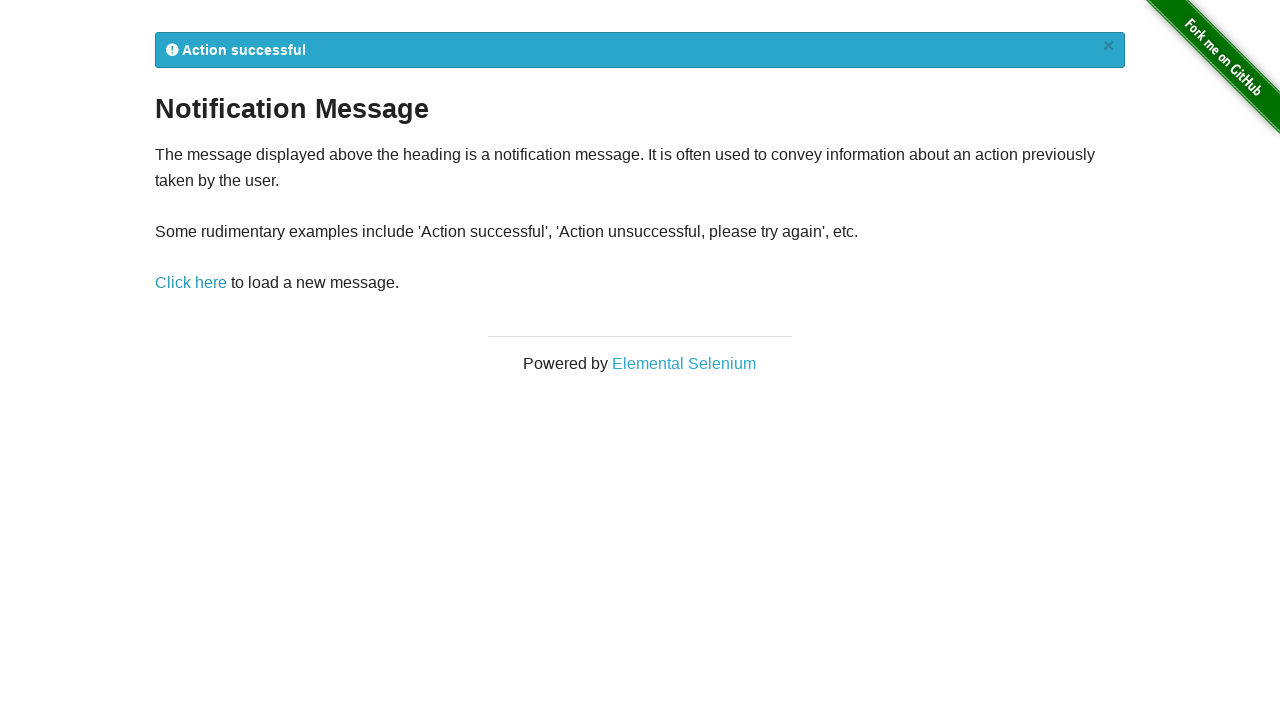

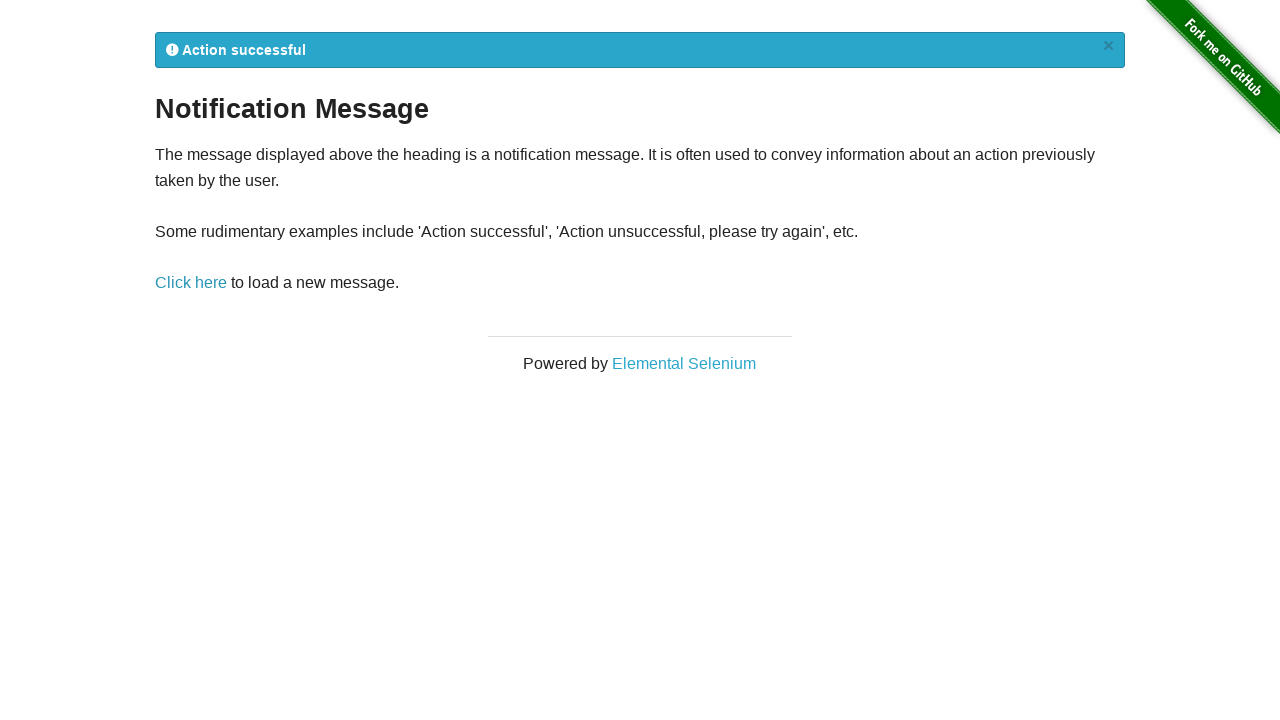